Tests the alerts page on demoqa.com by clicking buttons that trigger different types of JavaScript alerts, accepting them, waiting for a timed alert, and dismissing a confirmation dialog.

Starting URL: https://demoqa.com/alerts

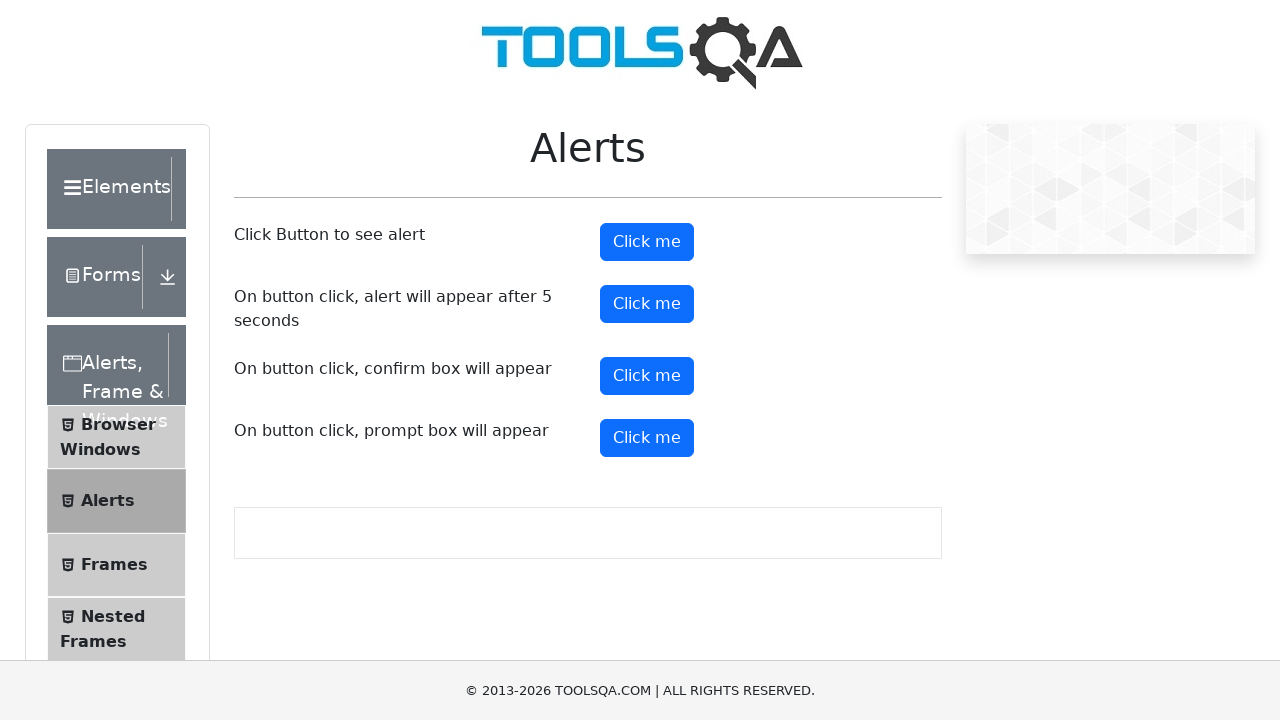

Clicked alert button and accepted the simple alert at (647, 242) on #alertButton
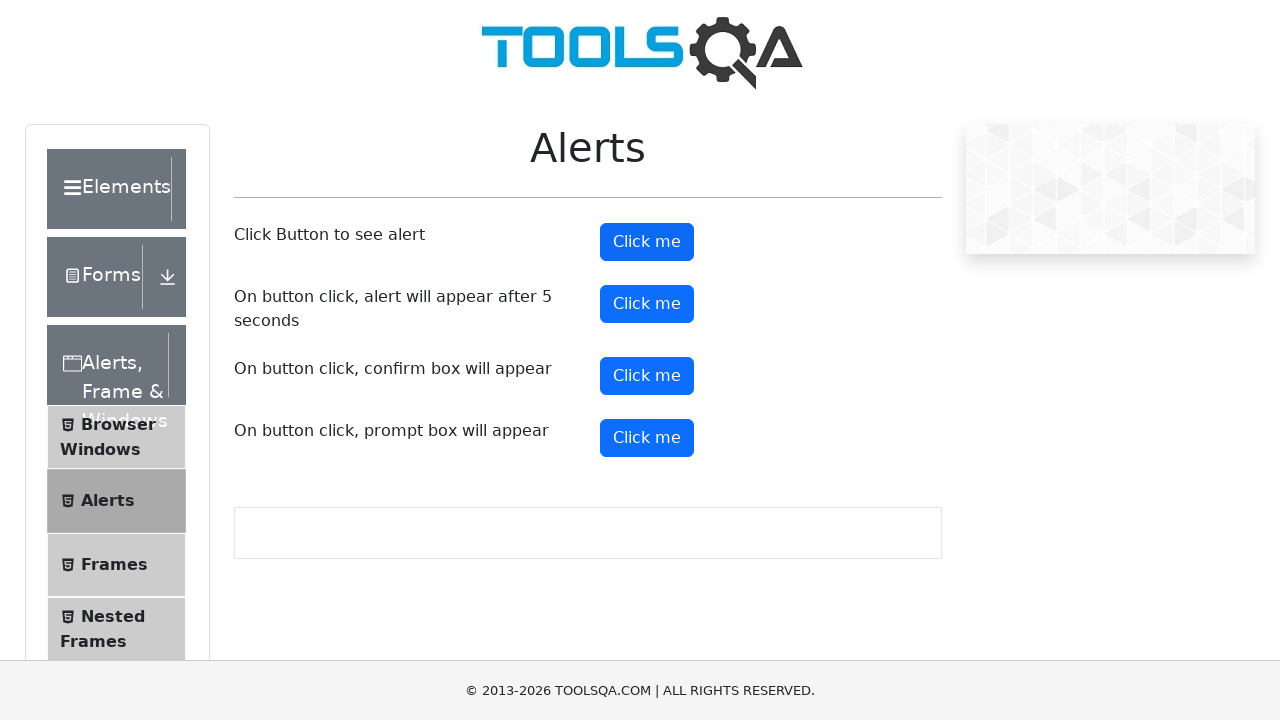

Clicked timed alert button at (647, 304) on #timerAlertButton
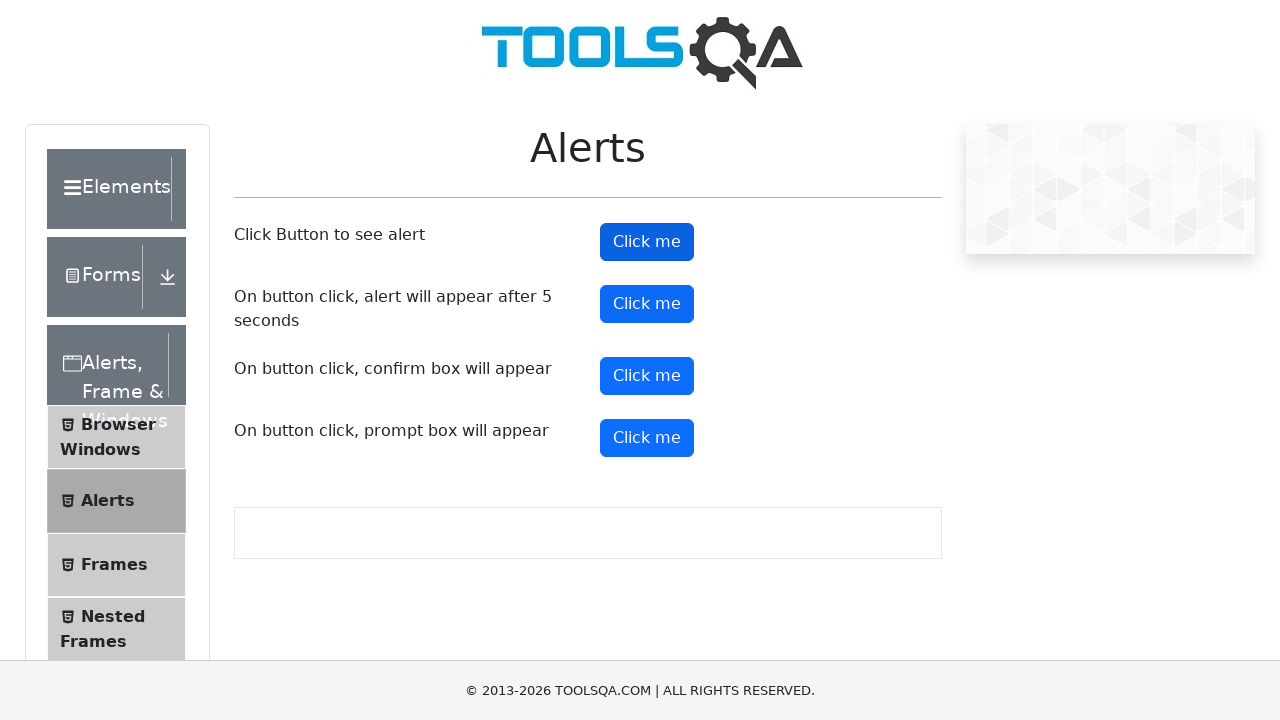

Waited 5.5 seconds for timed alert to appear and accepted it
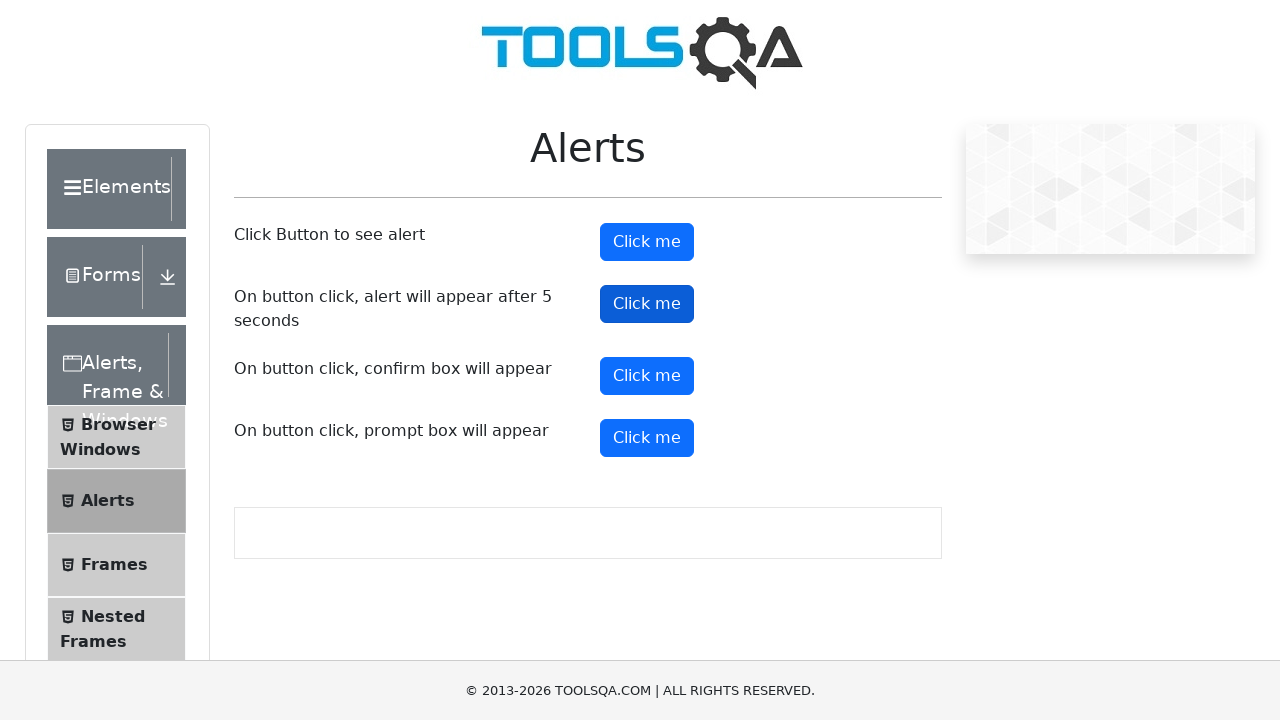

Clicked confirm button and dismissed the confirmation dialog at (647, 376) on #confirmButton
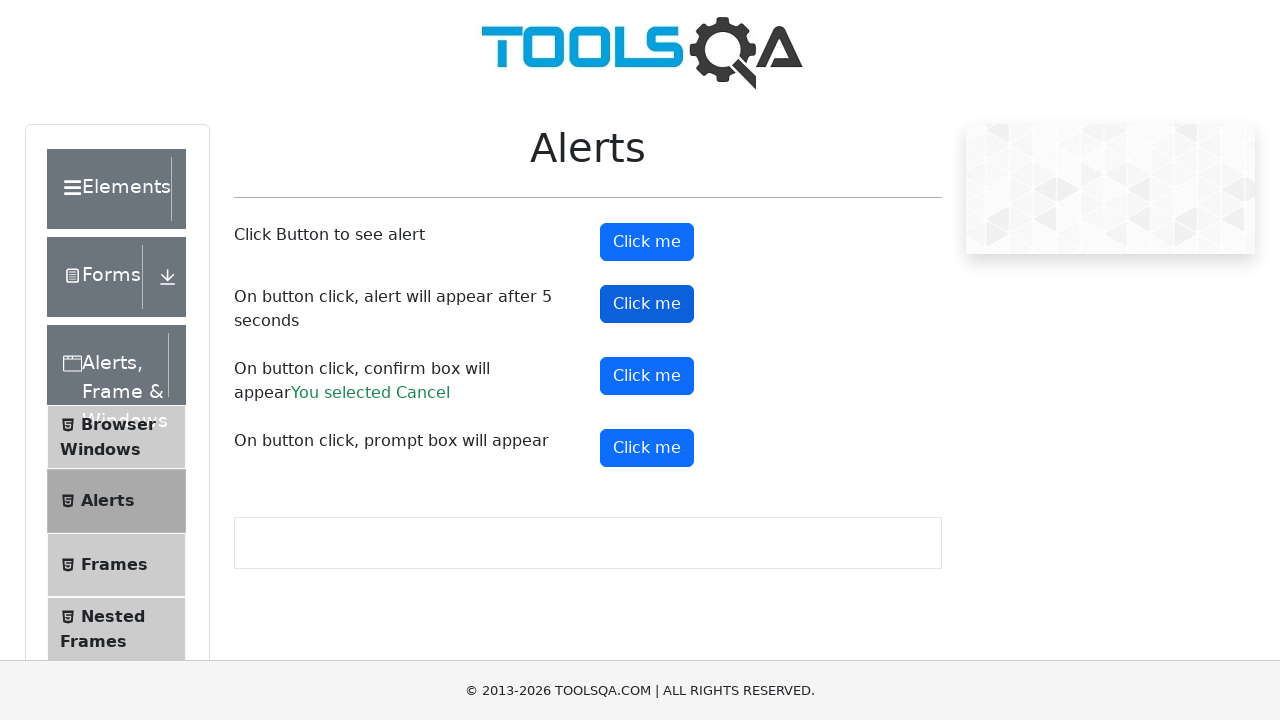

Confirmation result message appeared after dismissing dialog
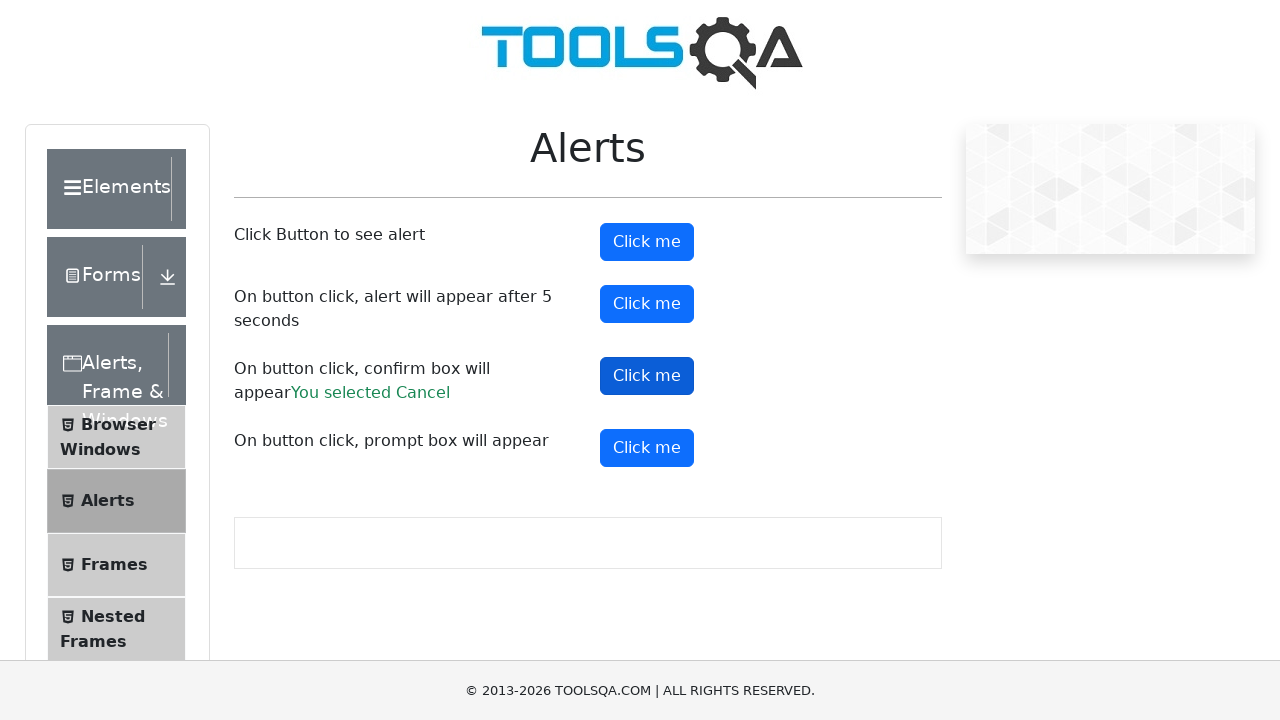

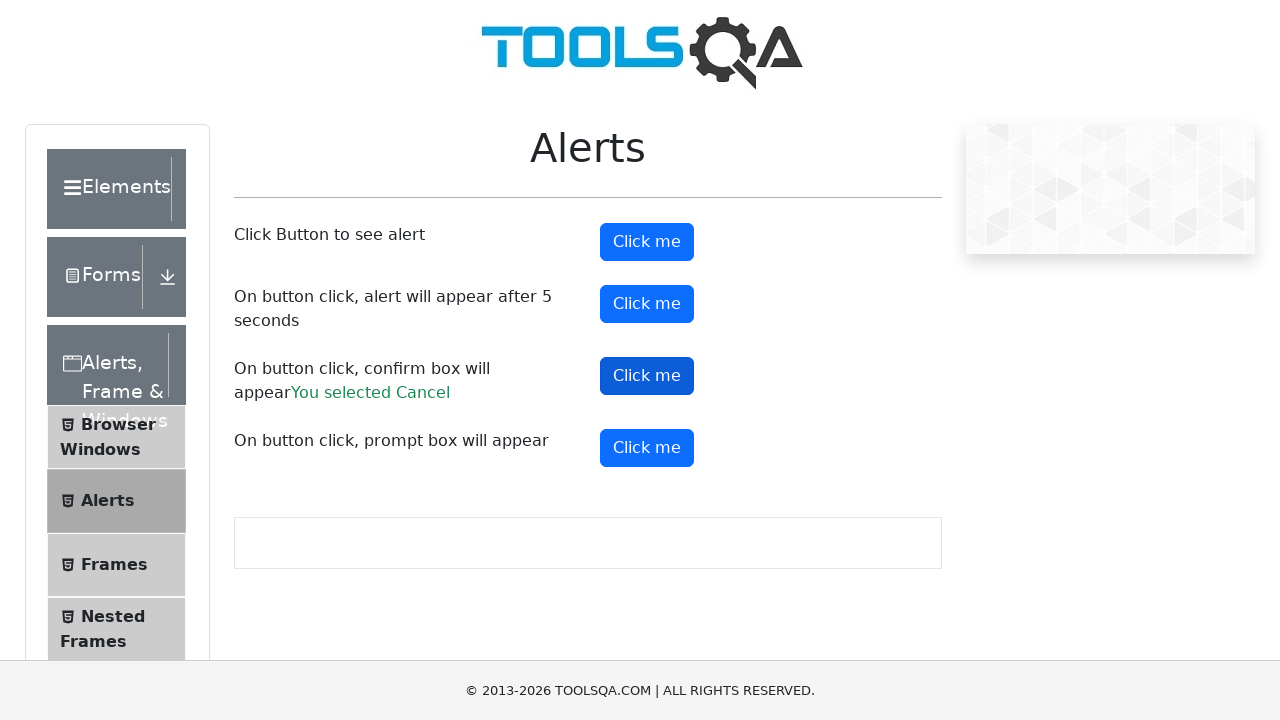